Tests navigation by clicking the "About Us" link on the training-support.net homepage and verifying the page changes

Starting URL: https://training-support.net

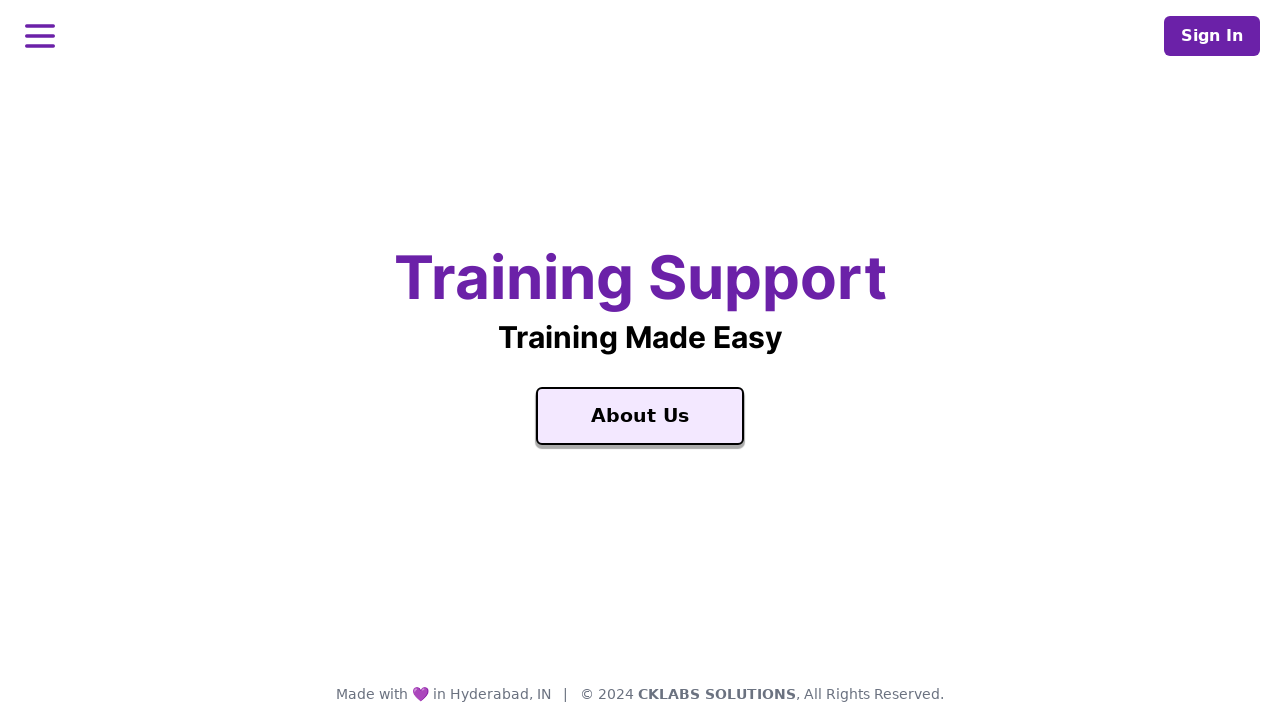

Clicked the 'About Us' link on the training-support.net homepage at (640, 416) on text=About Us
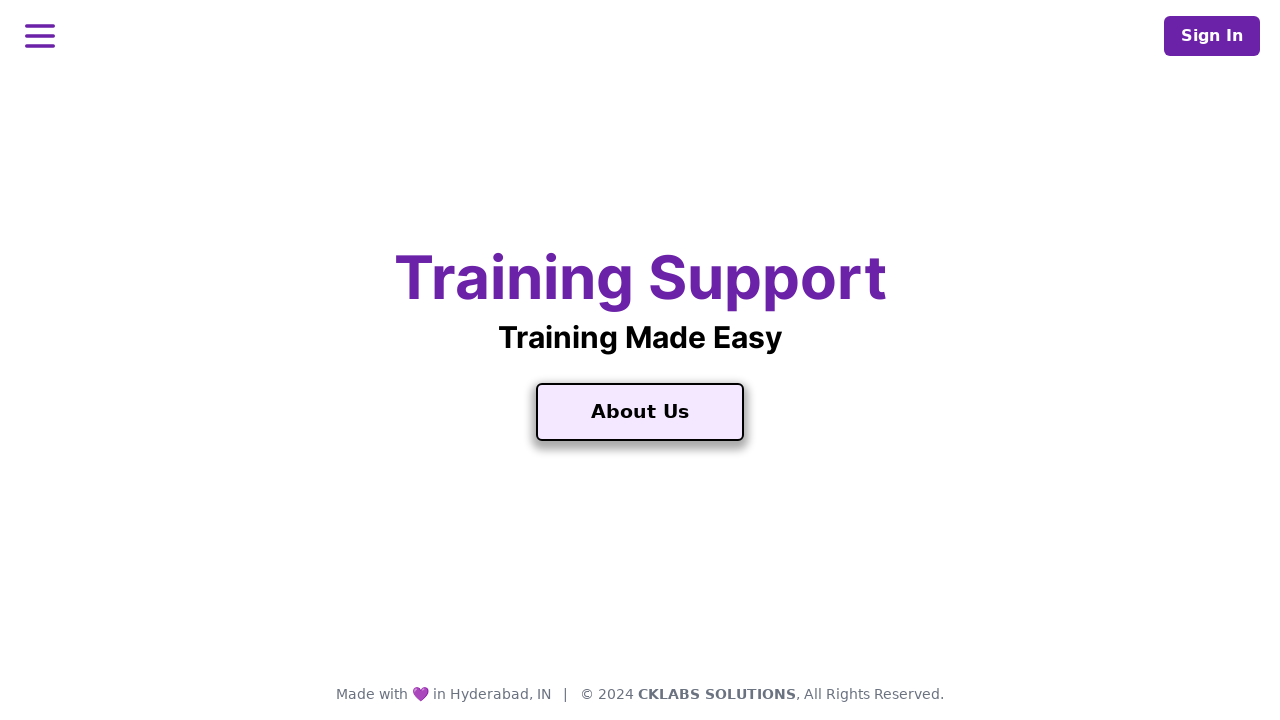

Waited for page navigation to complete with networkidle state
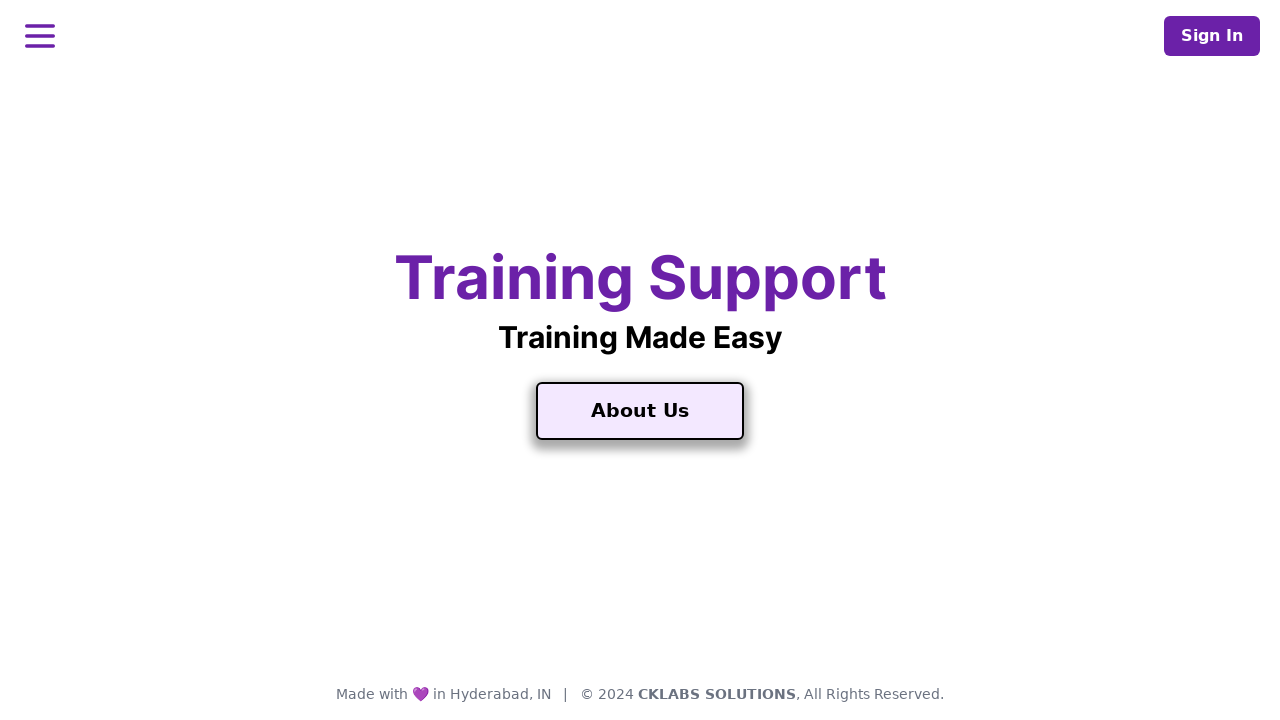

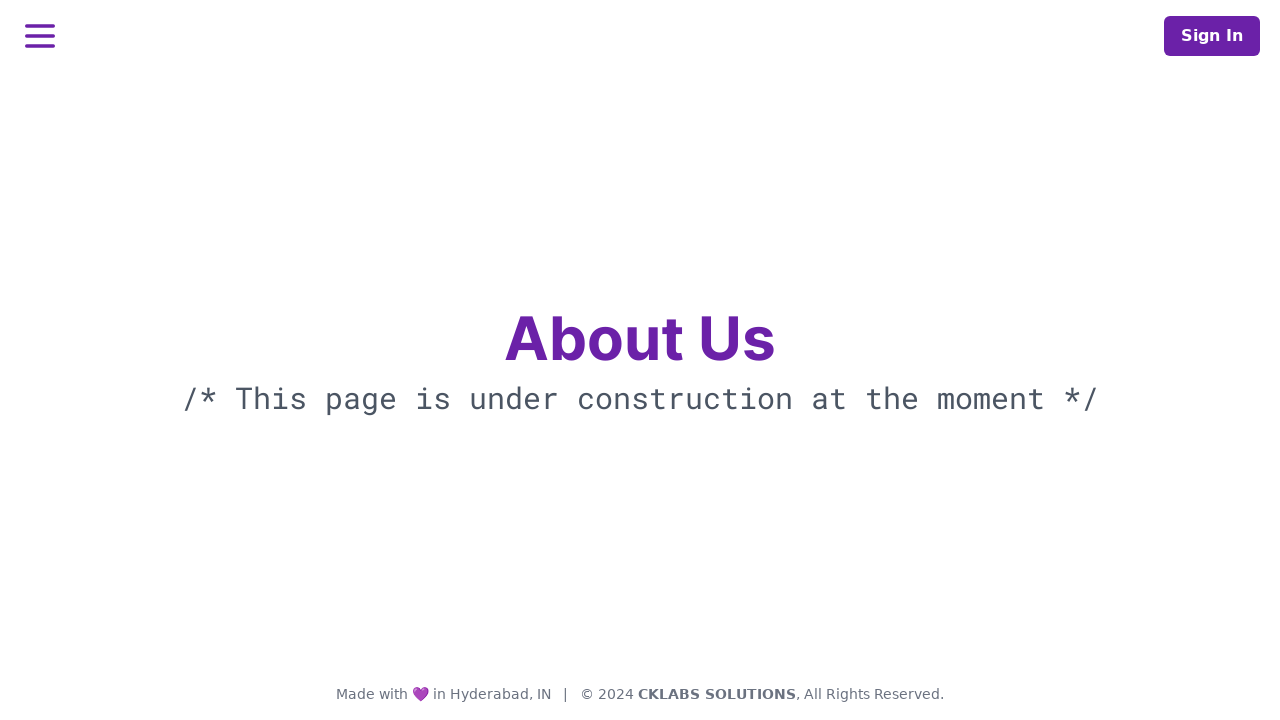